Tests drag and drop functionality on jQuery UI demo page by dragging an element and dropping it onto a target area

Starting URL: https://jqueryui.com/droppable/

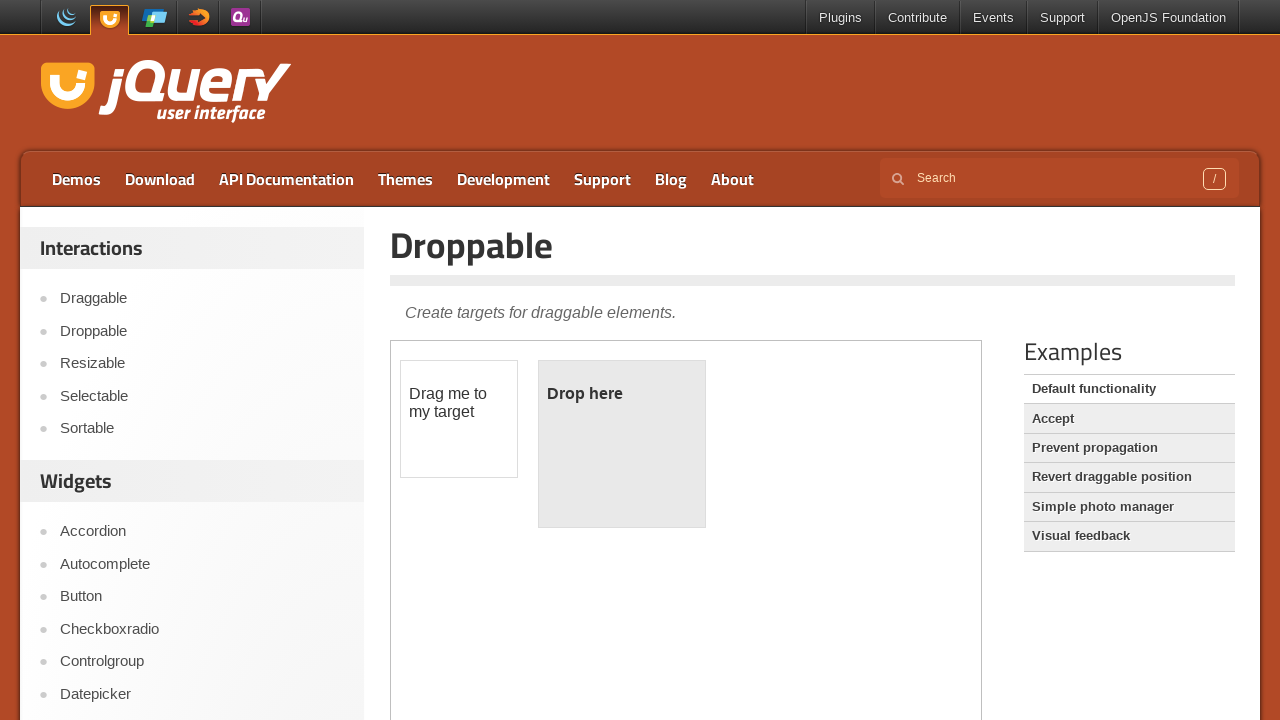

Navigated to jQuery UI droppable demo page
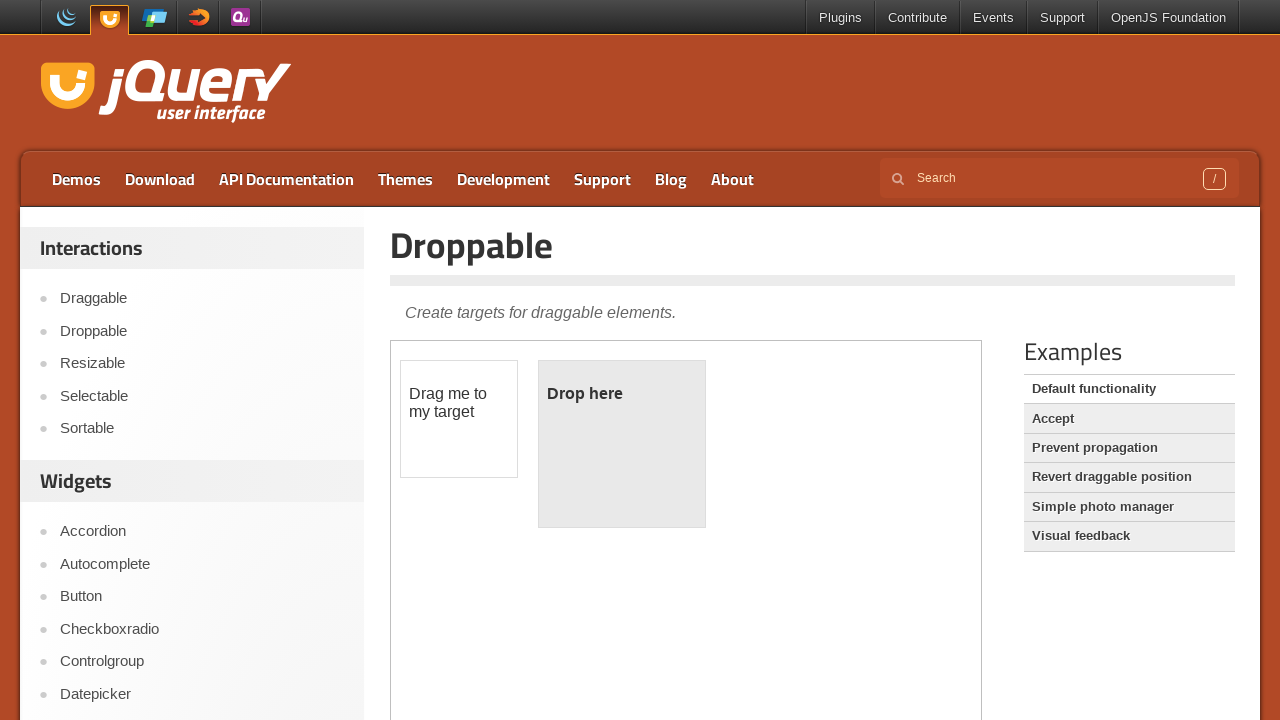

Located the iframe containing the drag and drop demo
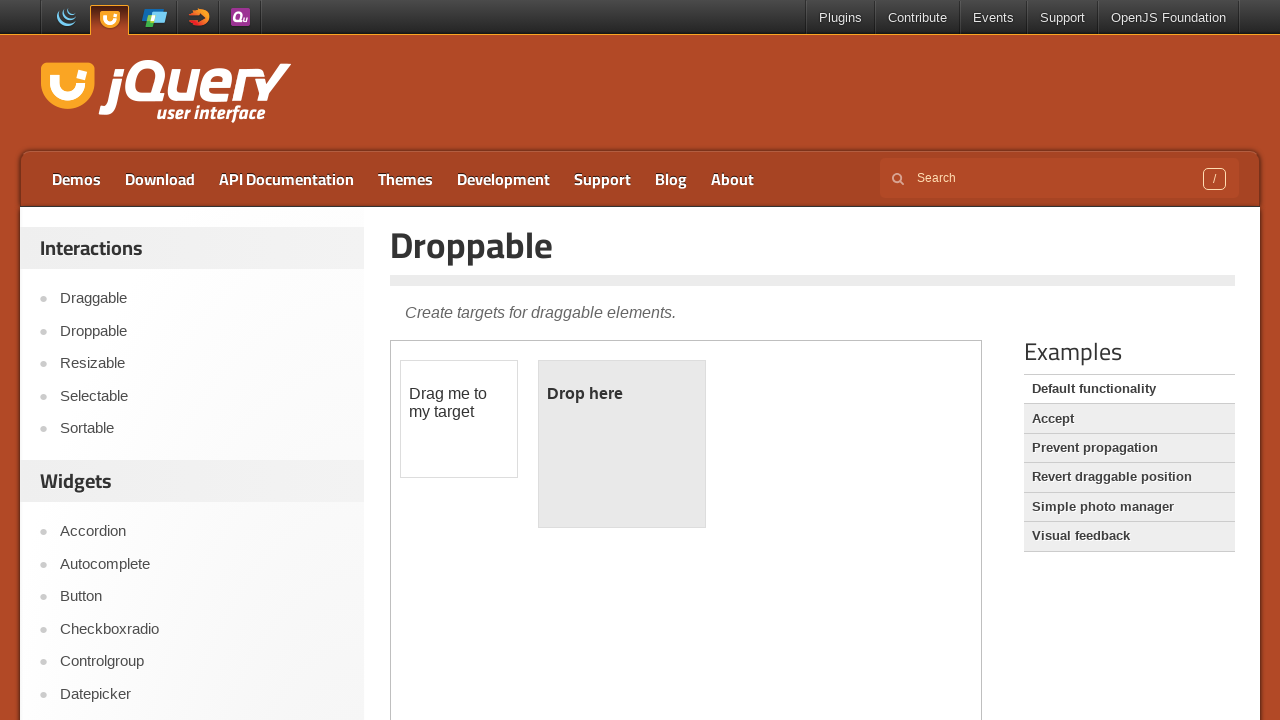

Located the draggable element
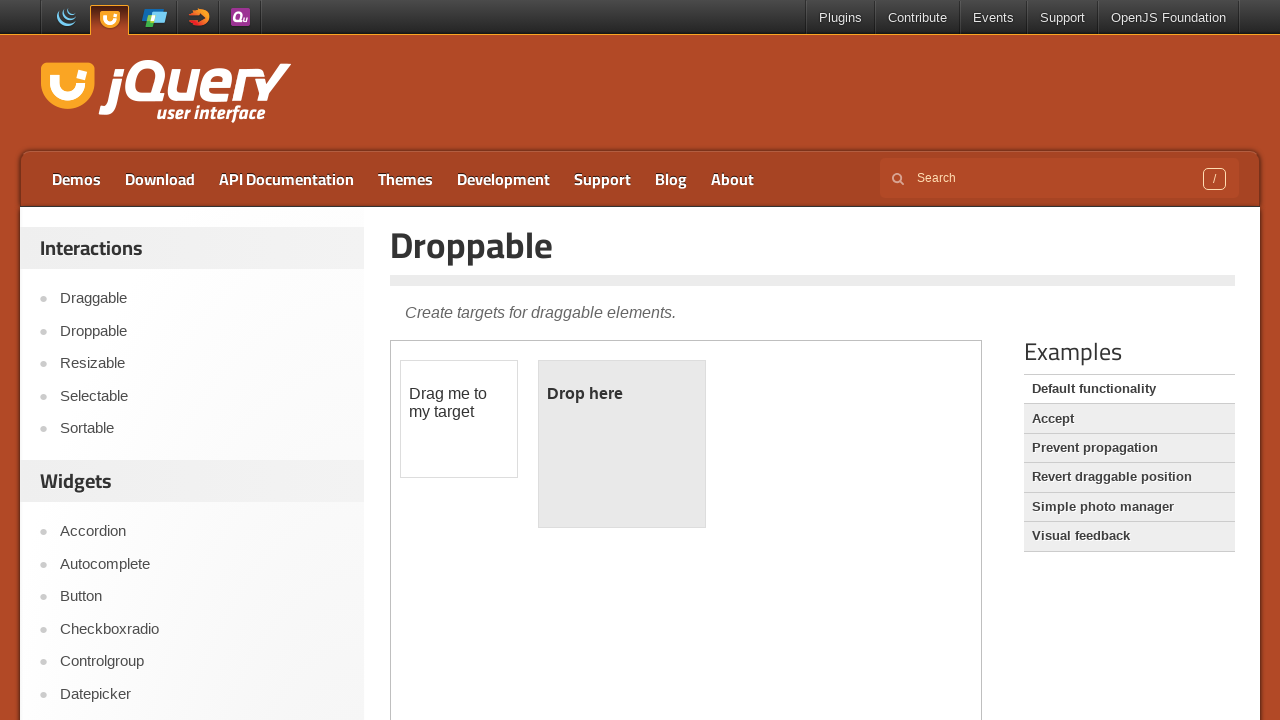

Located the droppable target area
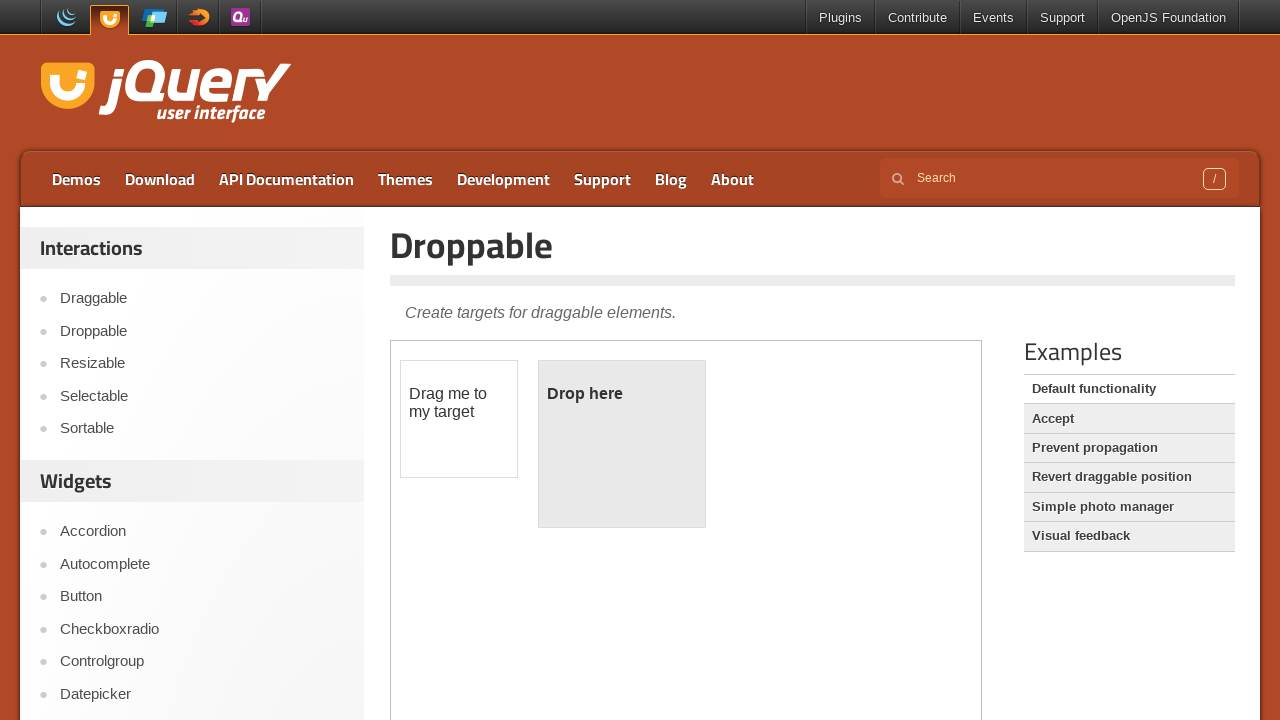

Dragged the draggable element onto the droppable target area at (622, 444)
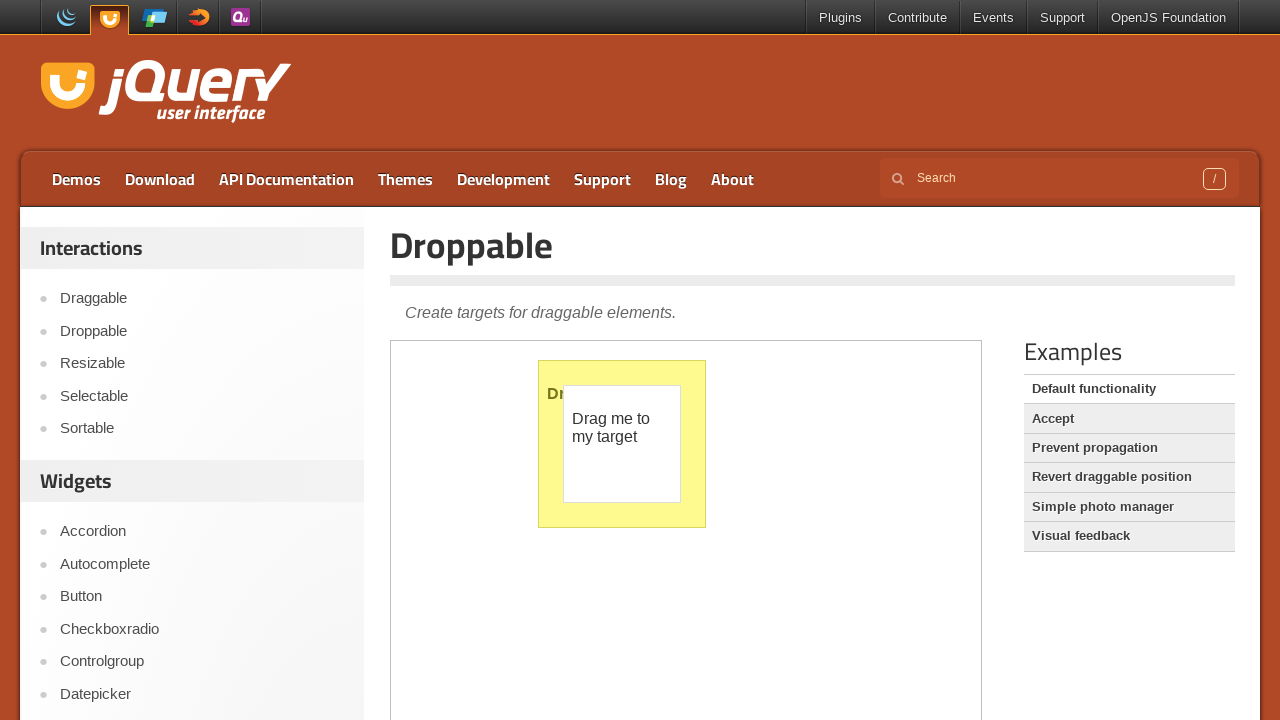

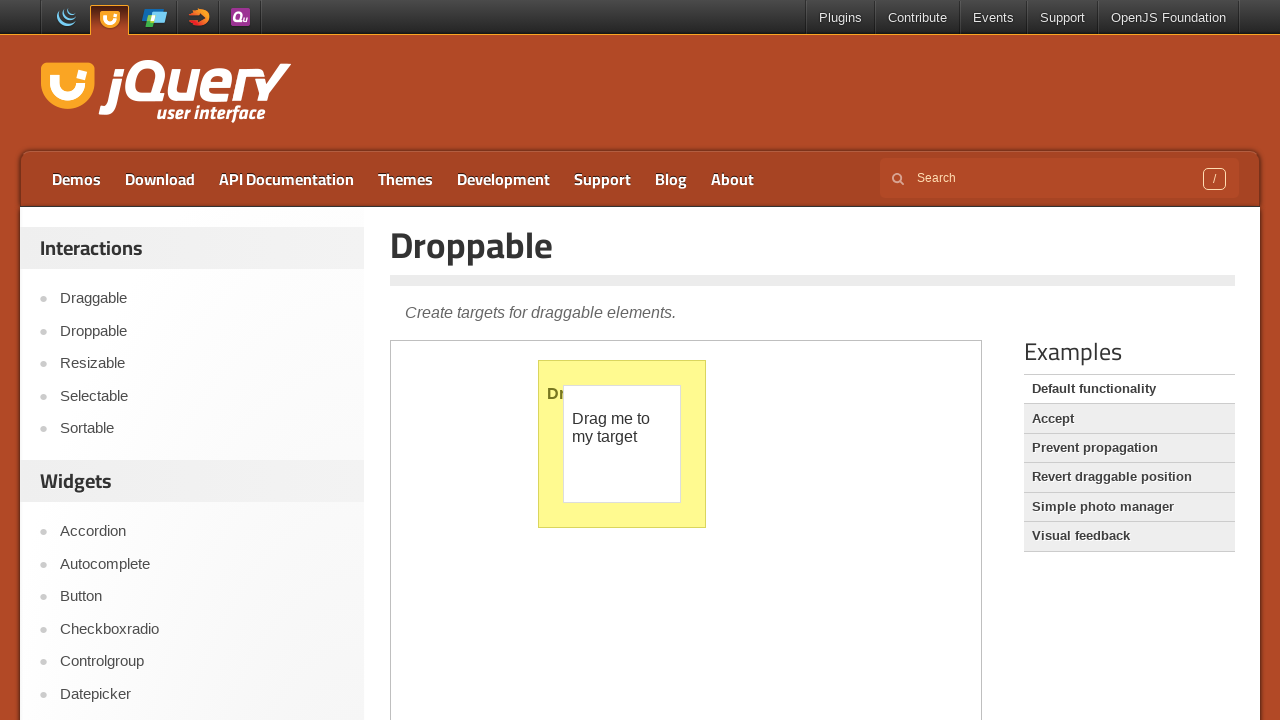